Opens the search dialog and clicks on the searchbox

Starting URL: https://playwright.dev/

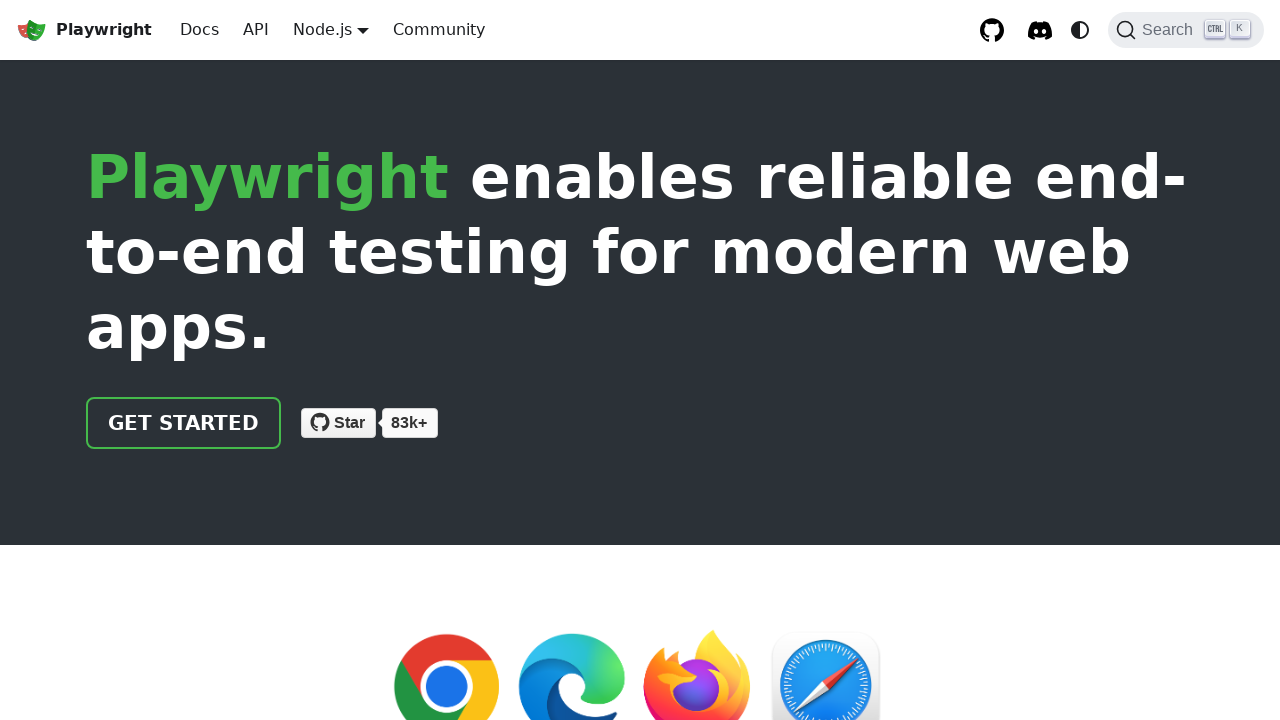

Clicked search button to open search dialog at (1186, 30) on internal:role=button[name="Search"i]
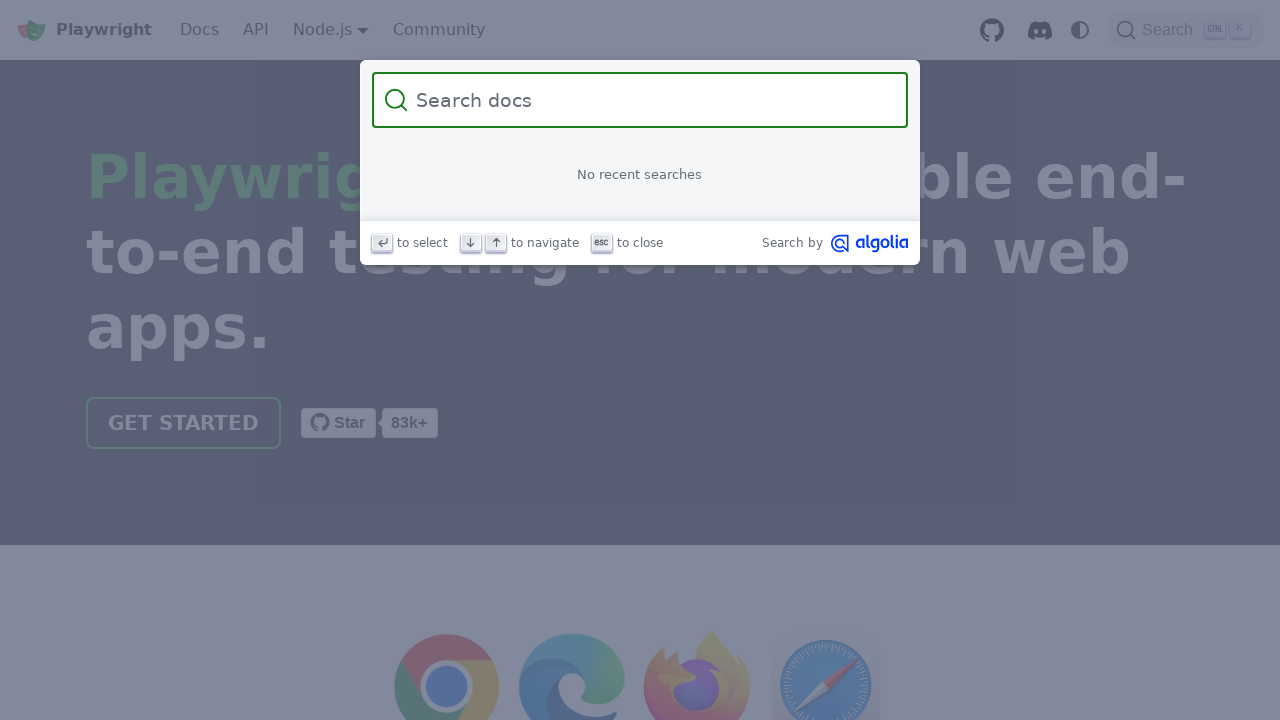

Clicked on the searchbox at (652, 100) on internal:role=searchbox[name="search"i]
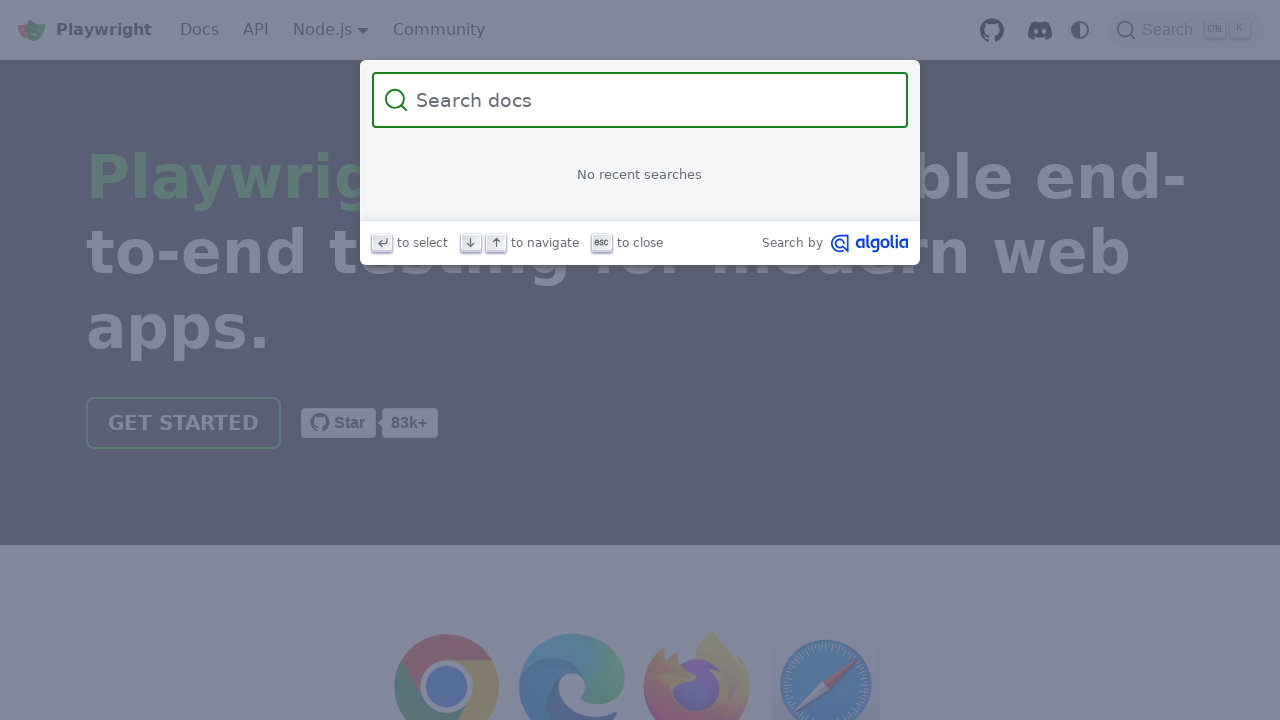

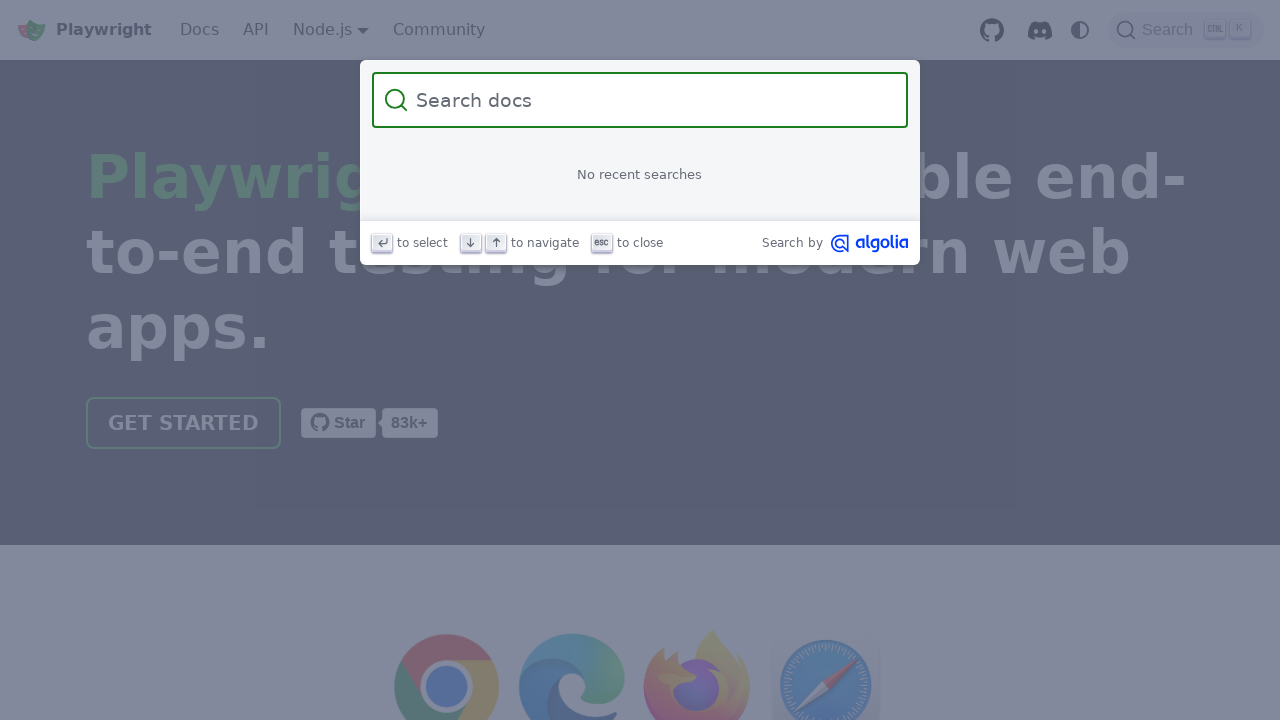